Tests input functionality by navigating to an input page and entering a number into a number field

Starting URL: https://the-internet.herokuapp.com/

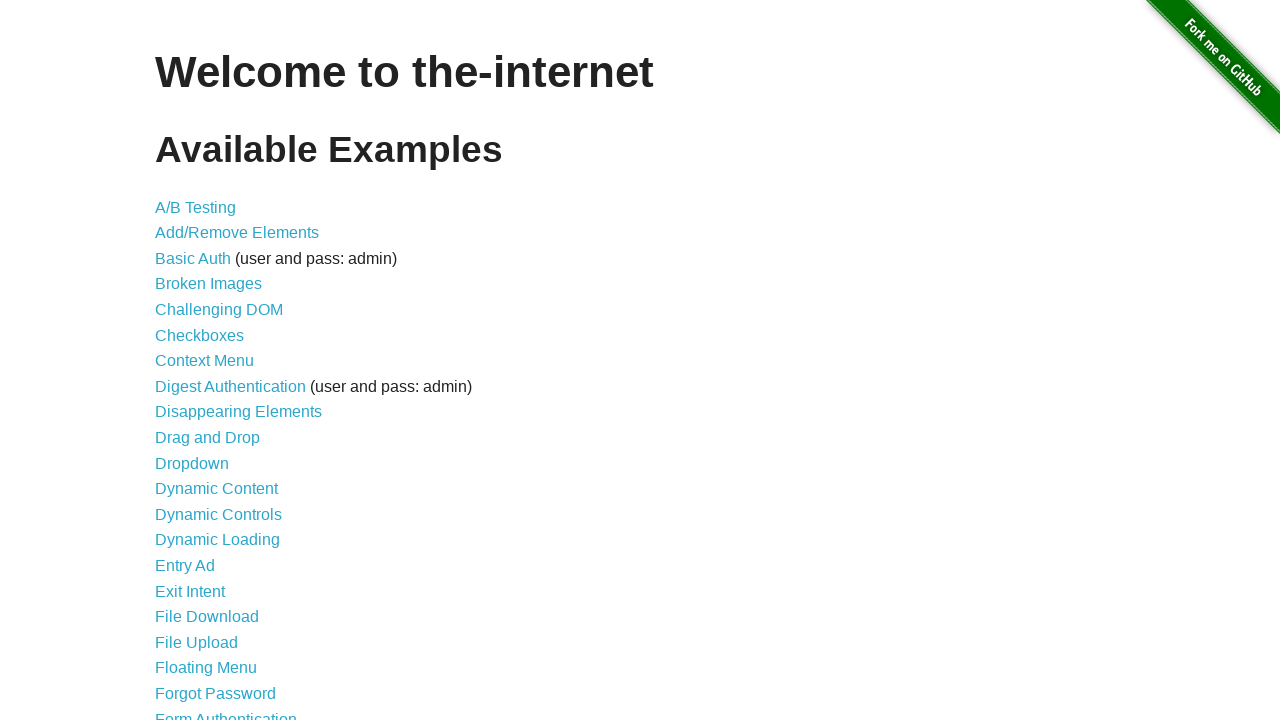

Clicked on the input link to navigate to input page at (176, 361) on a[href='/inputs']
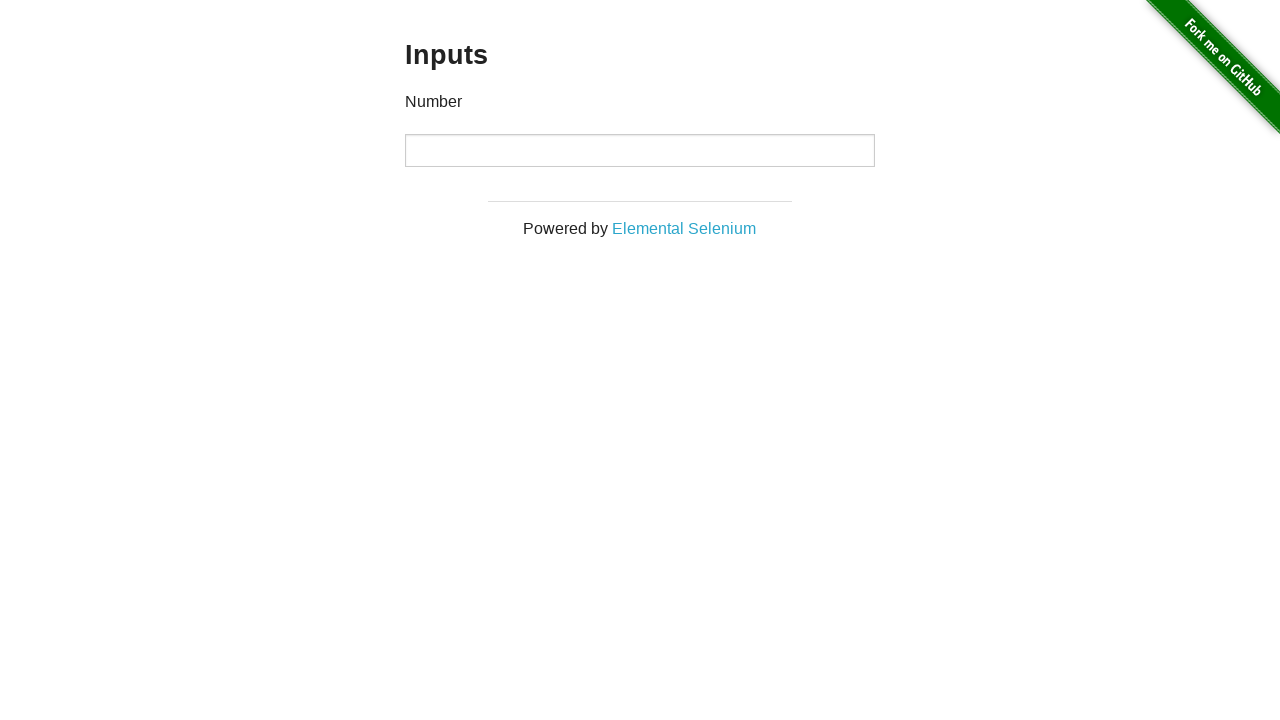

Entered number '12344576566788323262326' into the number input field on input[type='number']
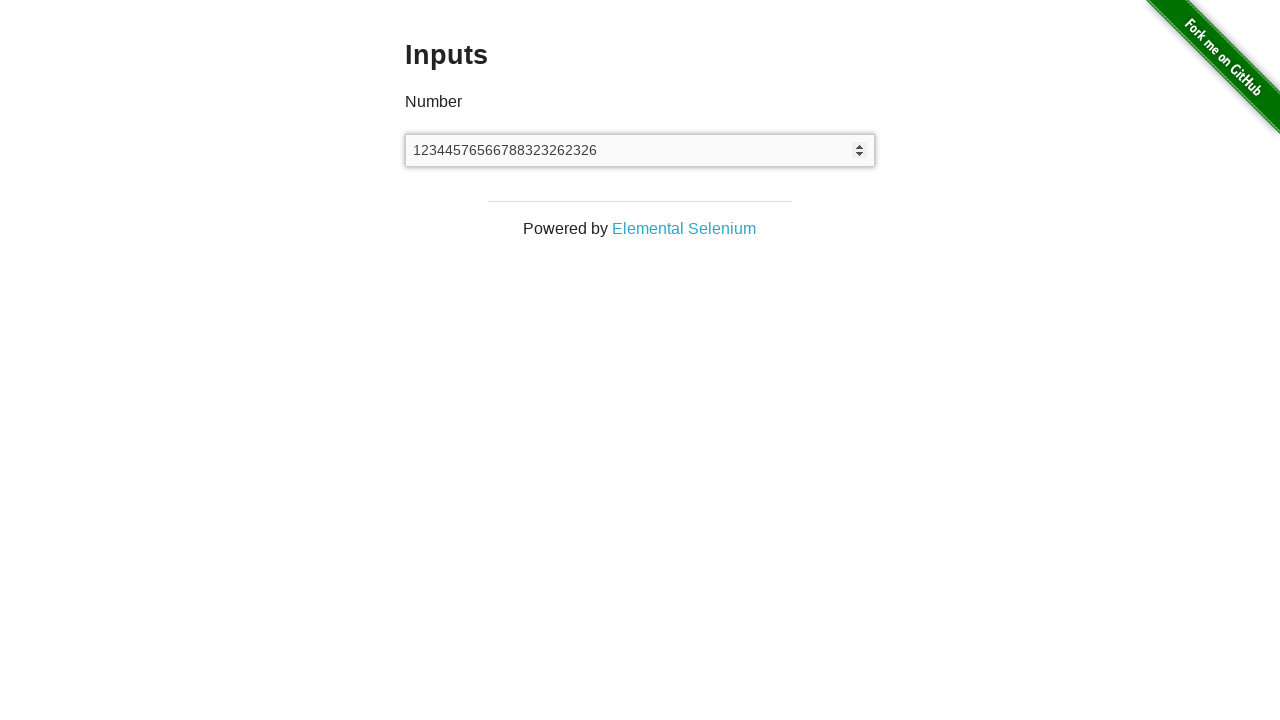

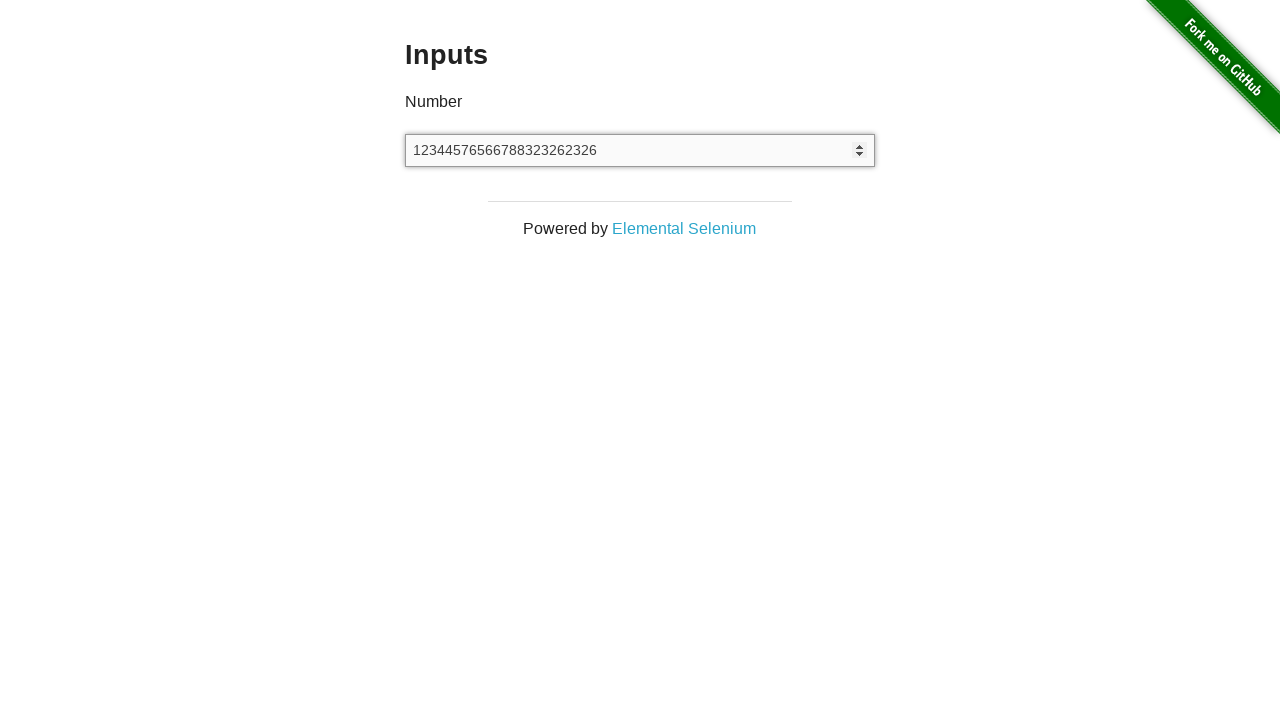